Tests firstName field validation with emoji input less than 50 characters

Starting URL: https://buggy.justtestit.org/register

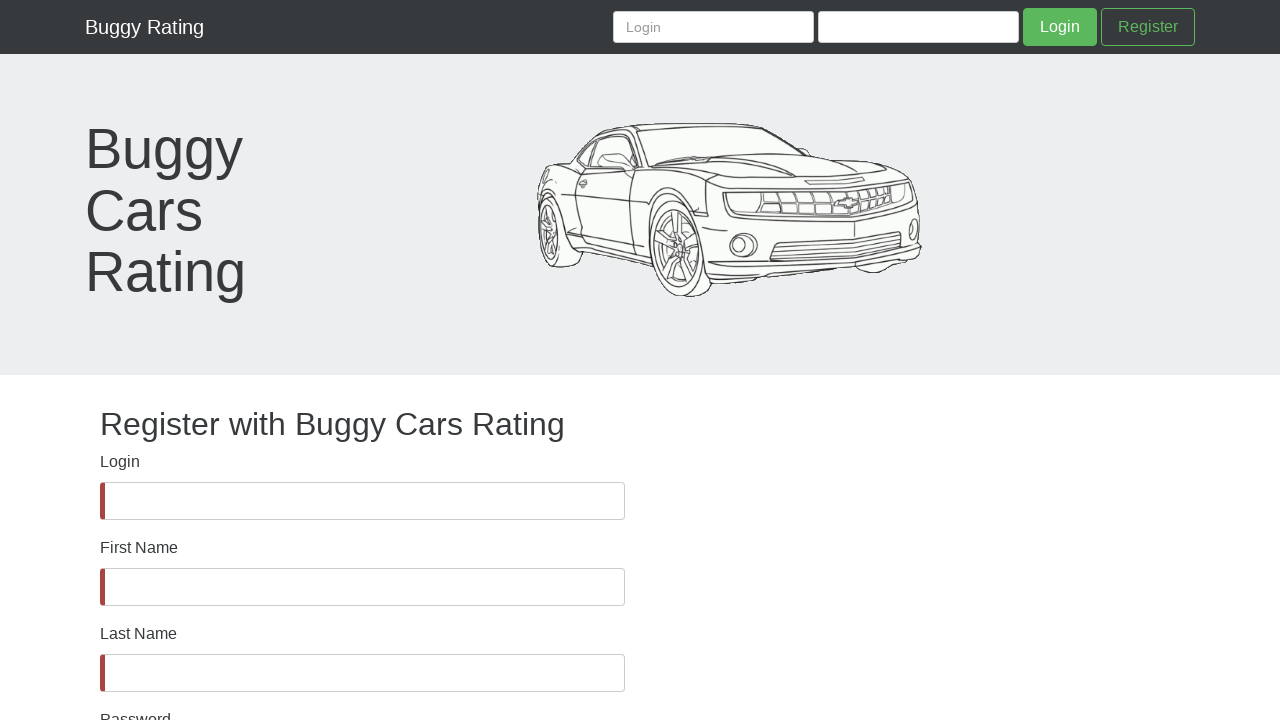

Waited for firstName field to be visible
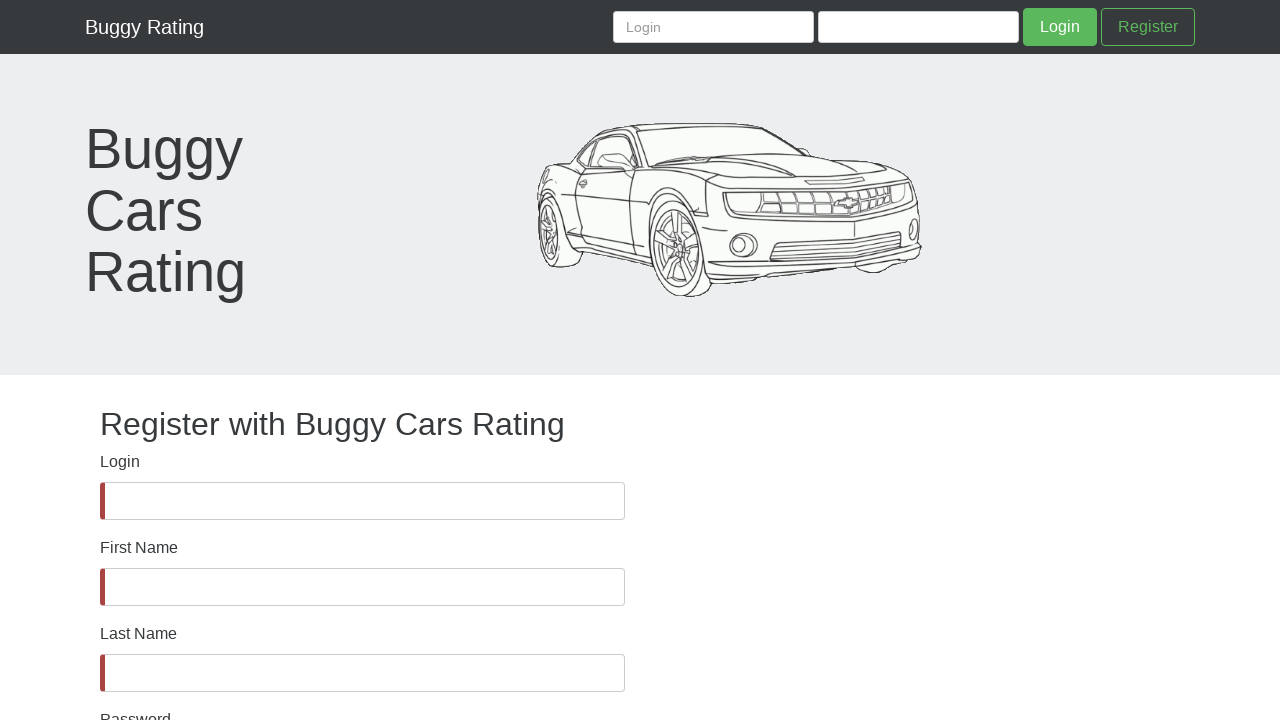

Filled firstName field with emoji input less than 50 characters on #firstName
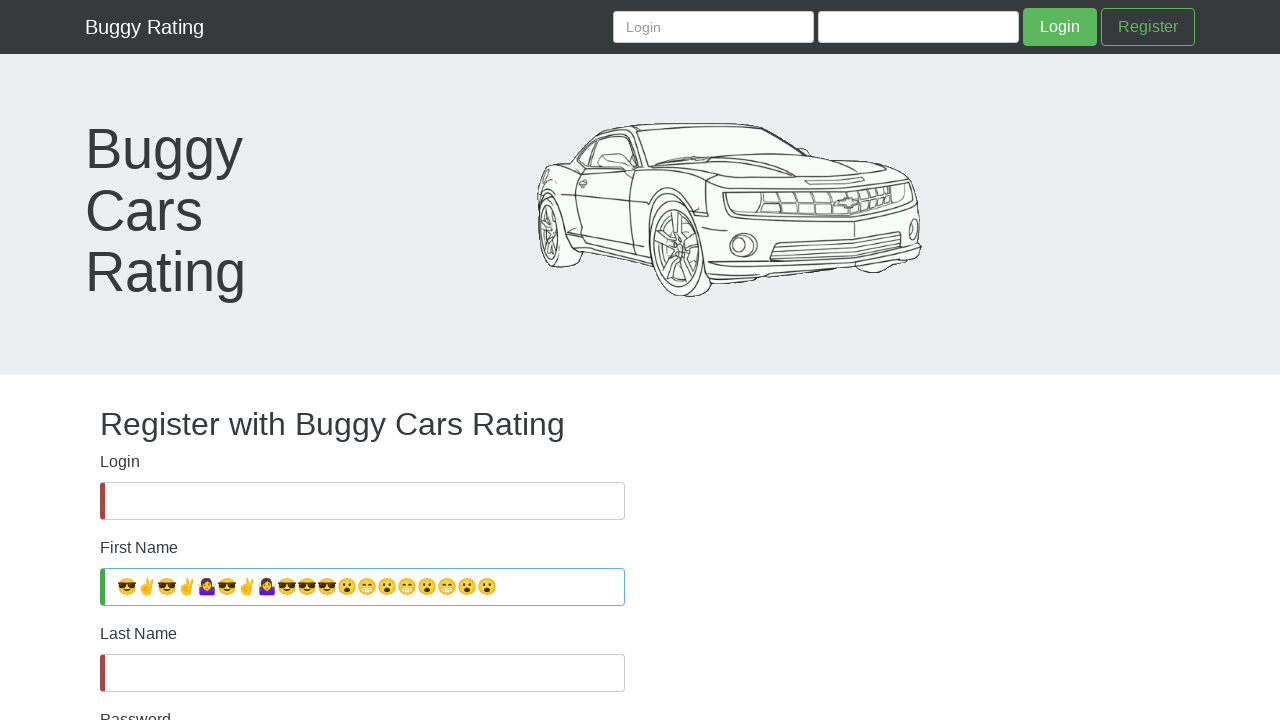

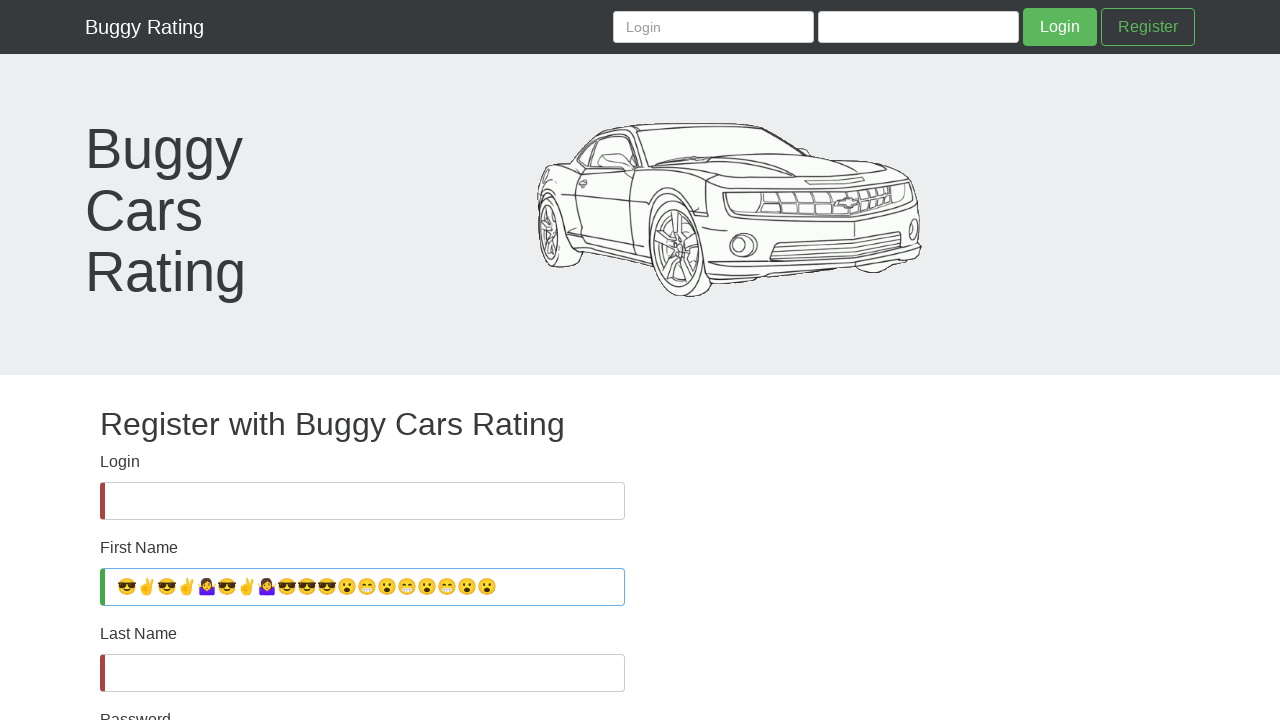